Tests context menu functionality by navigating to the Context Menu page, right-clicking on a designated element, and accepting the resulting alert dialog.

Starting URL: https://the-internet.herokuapp.com/

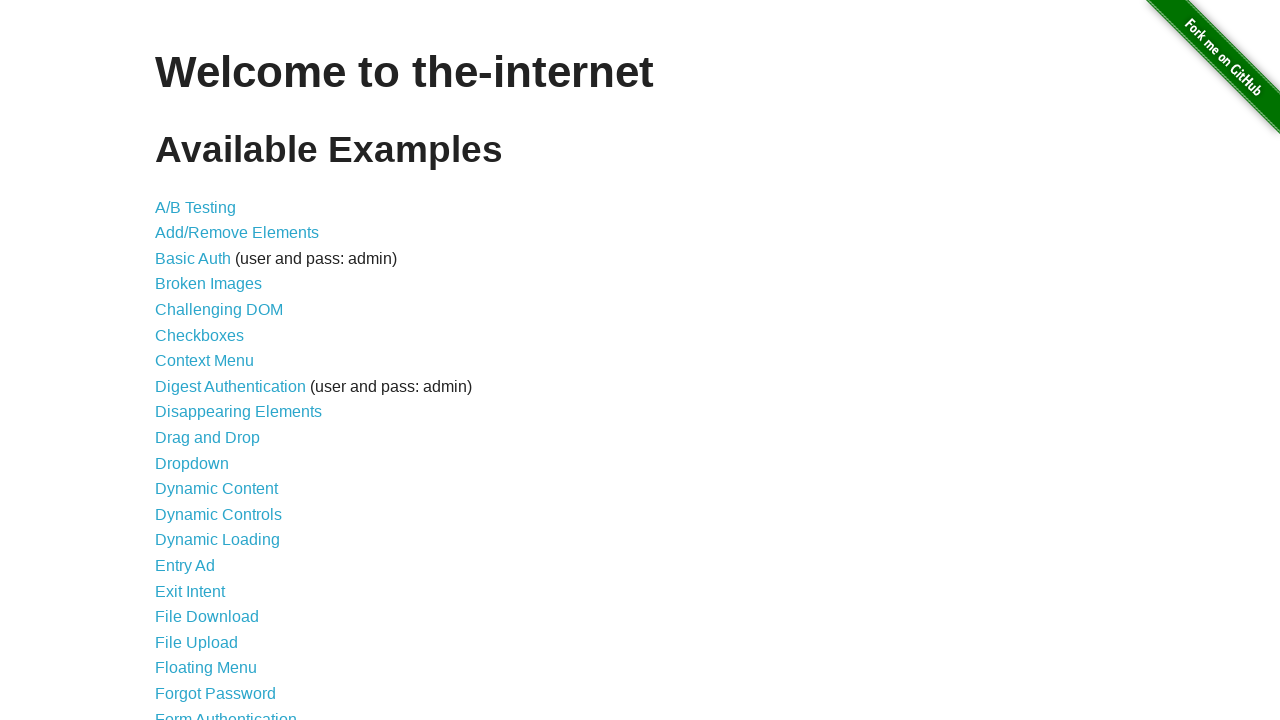

Clicked on 'Context Menu' link to navigate to the context menu page at (204, 361) on text=Context Menu
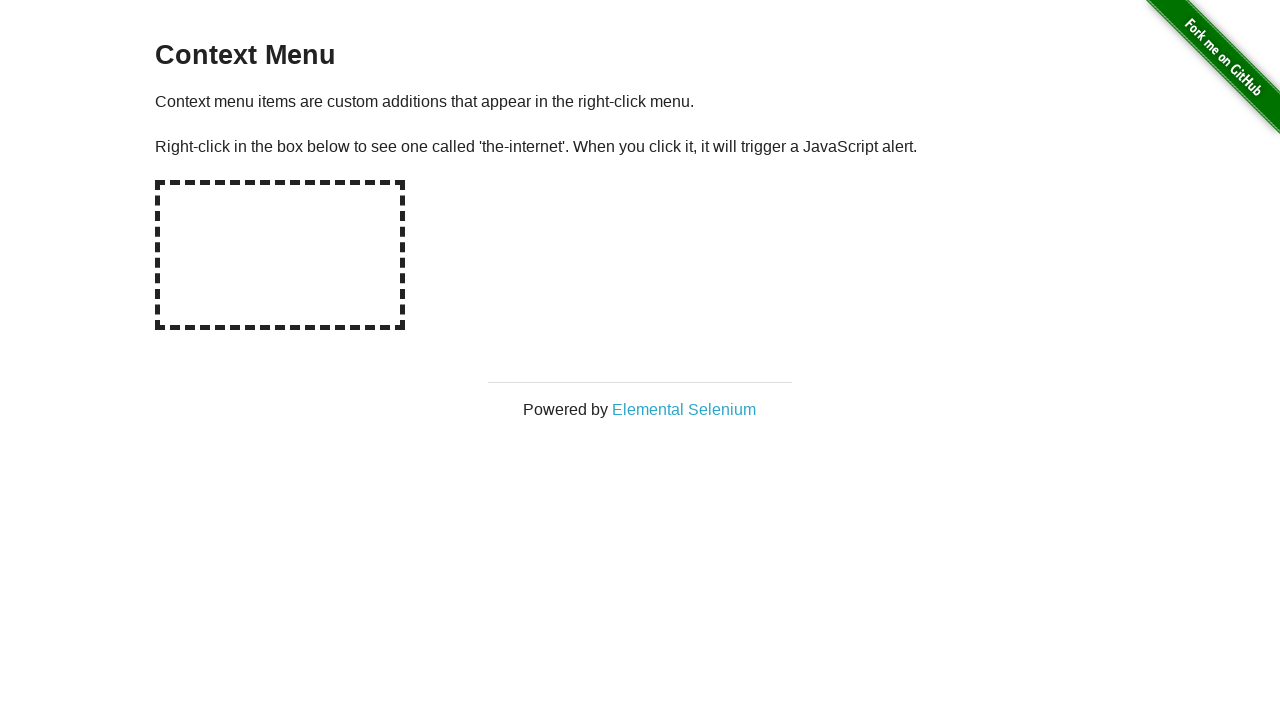

Right-clicked on the hot-spot element to trigger context menu at (280, 255) on #hot-spot
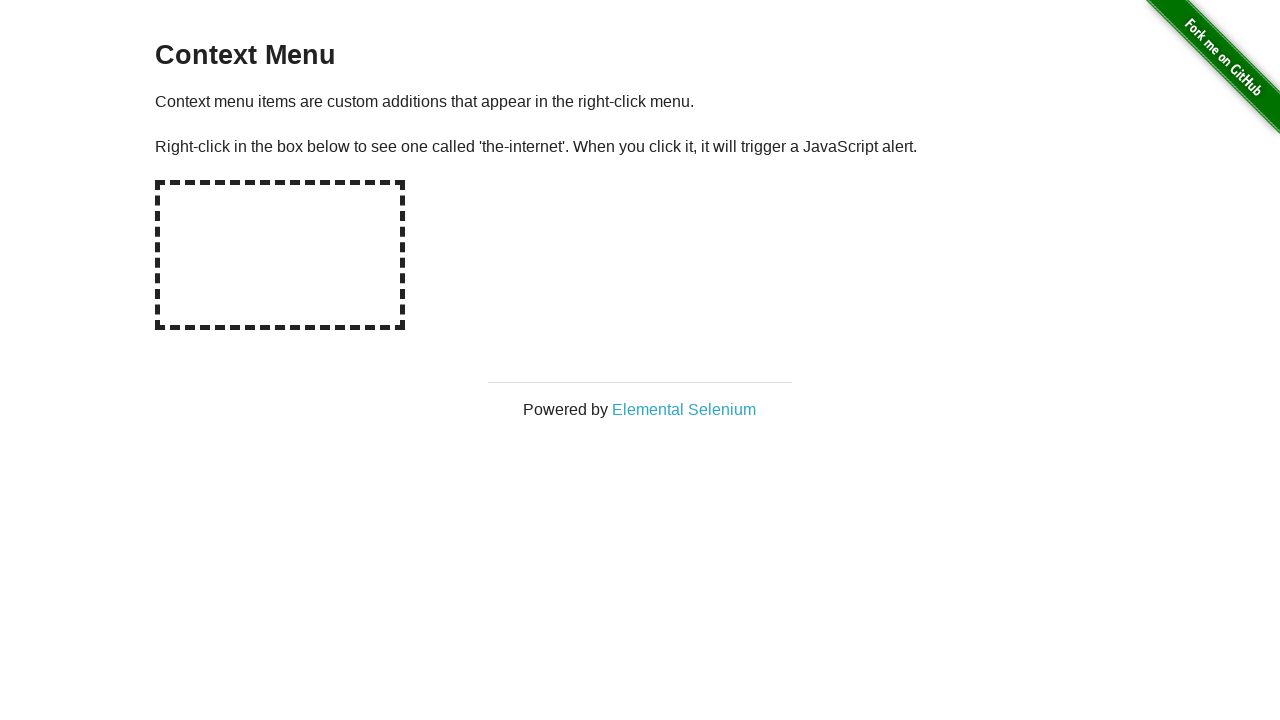

Set up dialog handler to accept alert
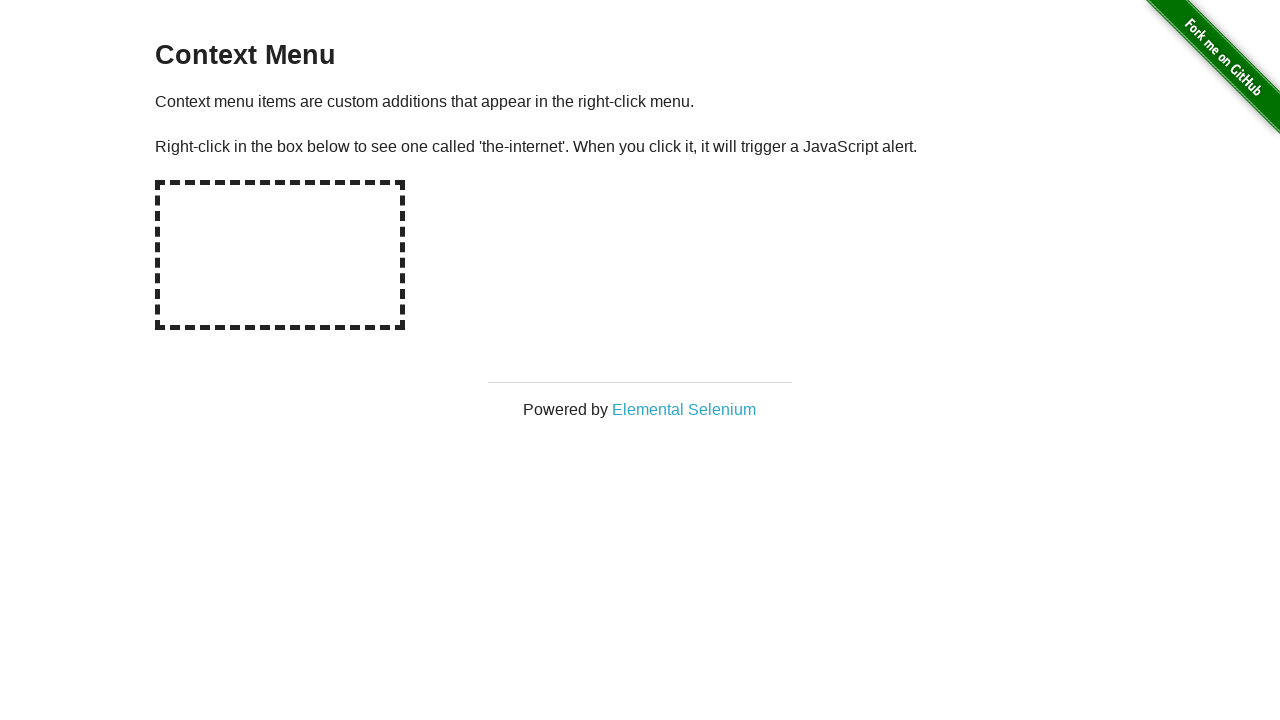

Right-clicked on hot-spot element again with dialog handler in place at (280, 255) on #hot-spot
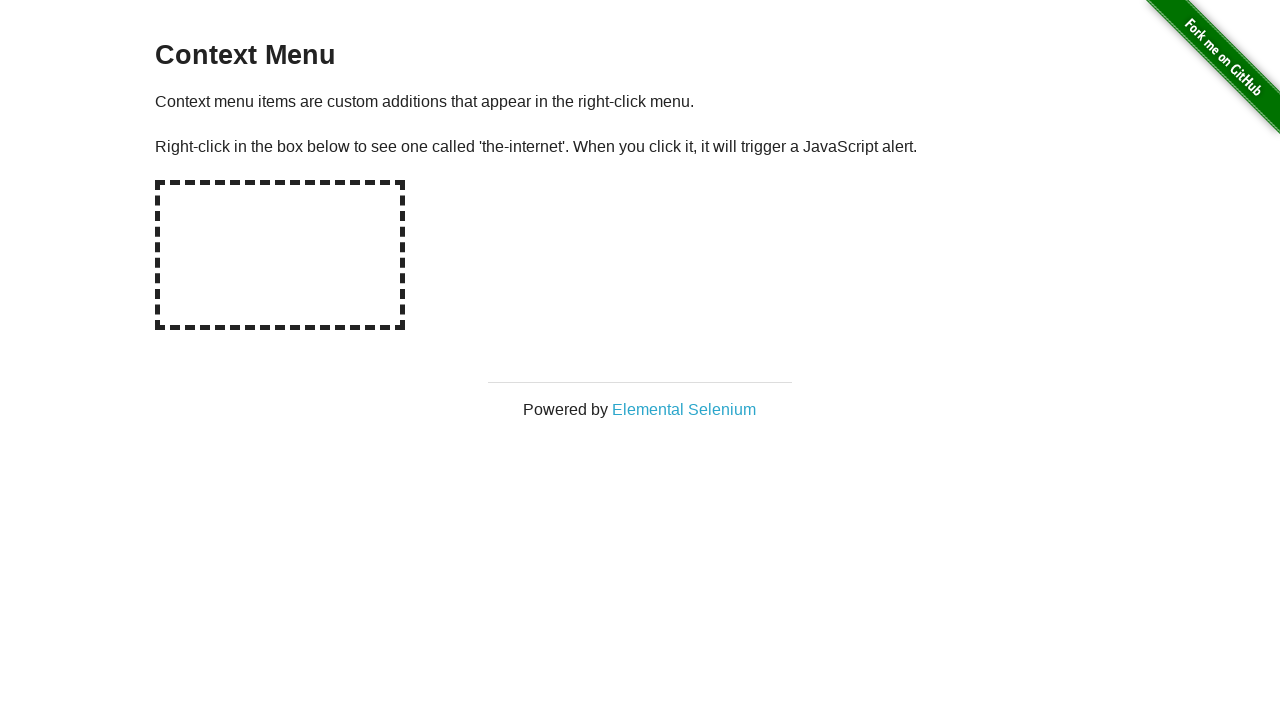

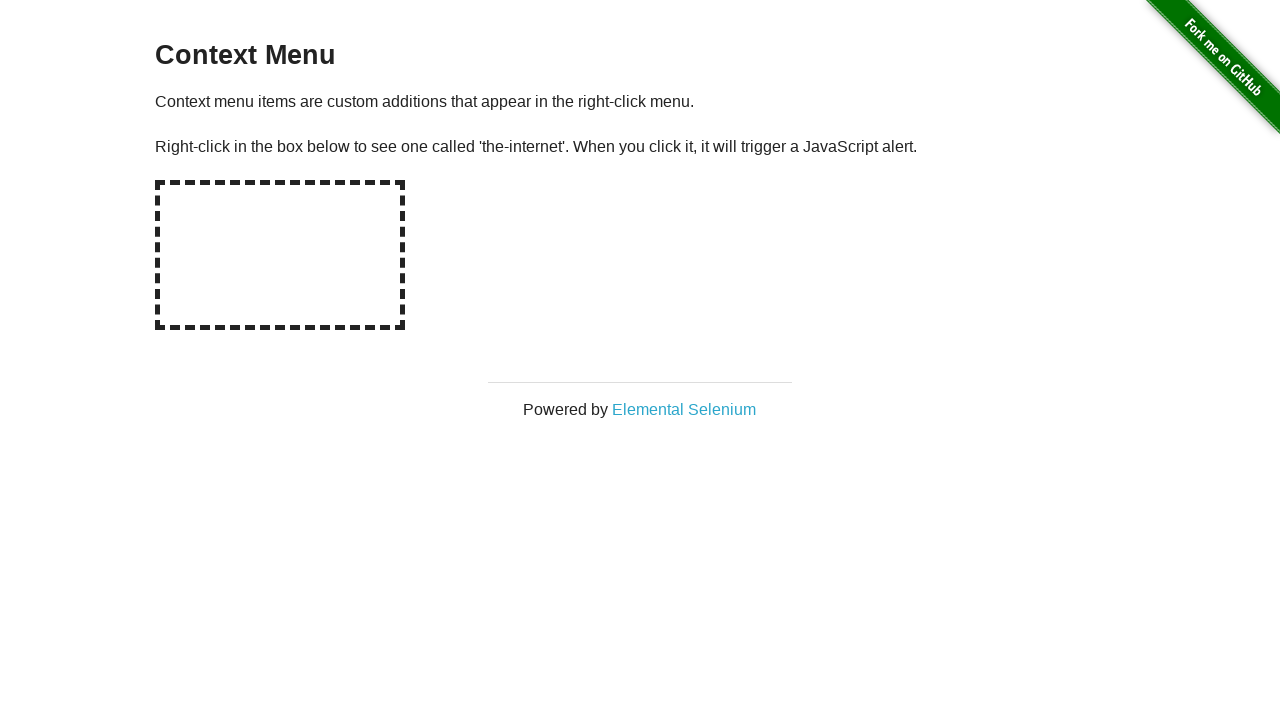